Verifies that a user-submitted article detail page loads correctly by checking the page type and the user submission disclaimer text.

Starting URL: https://www.gcores.com/articles/169291

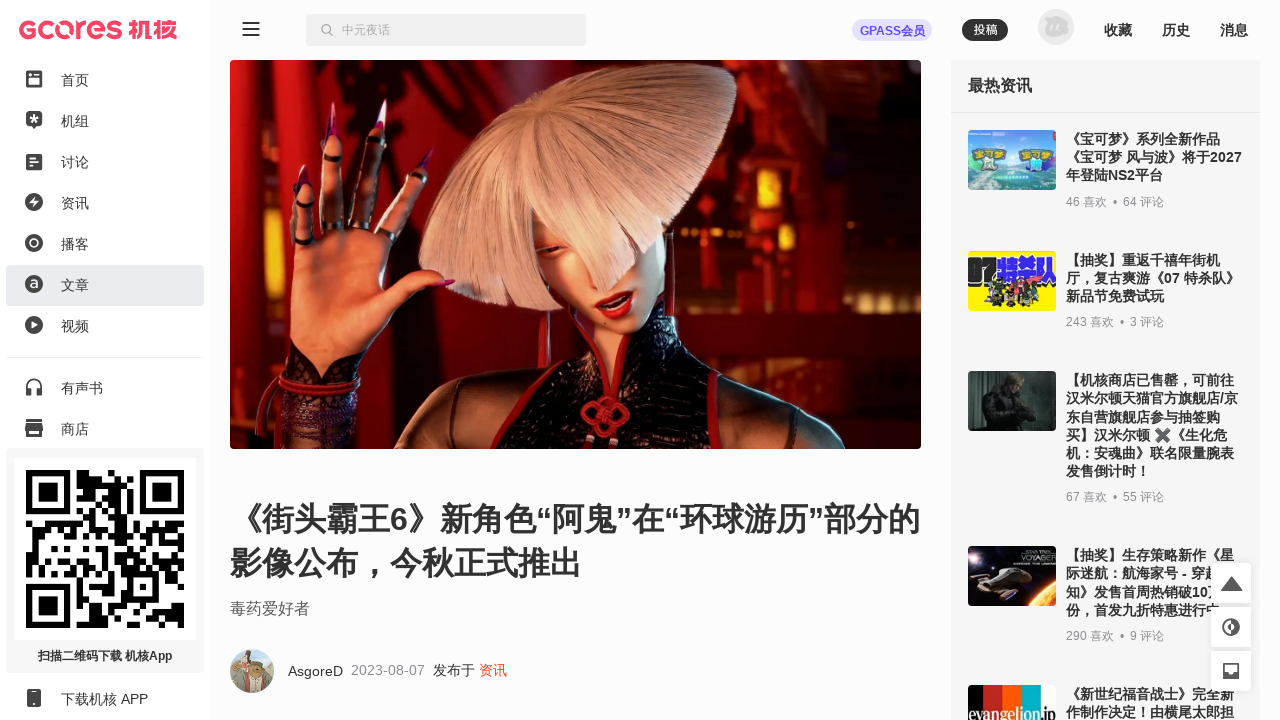

Waited for main app container to load
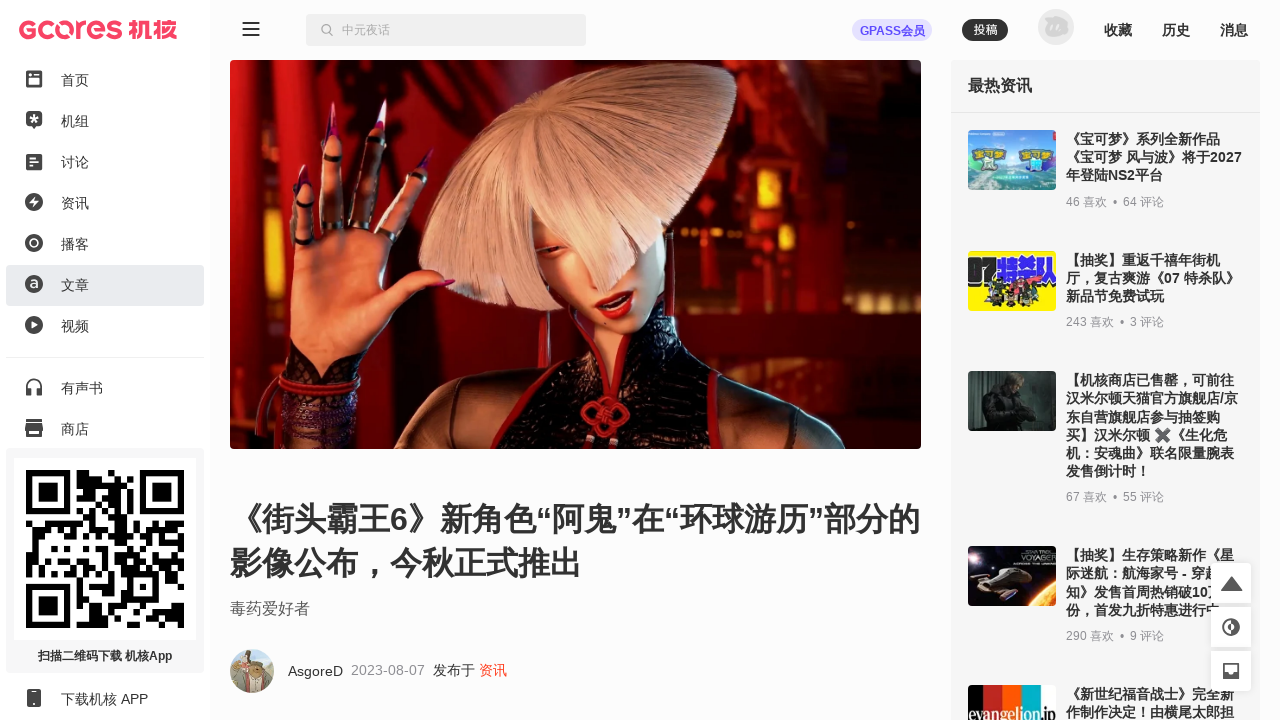

Located main app container element
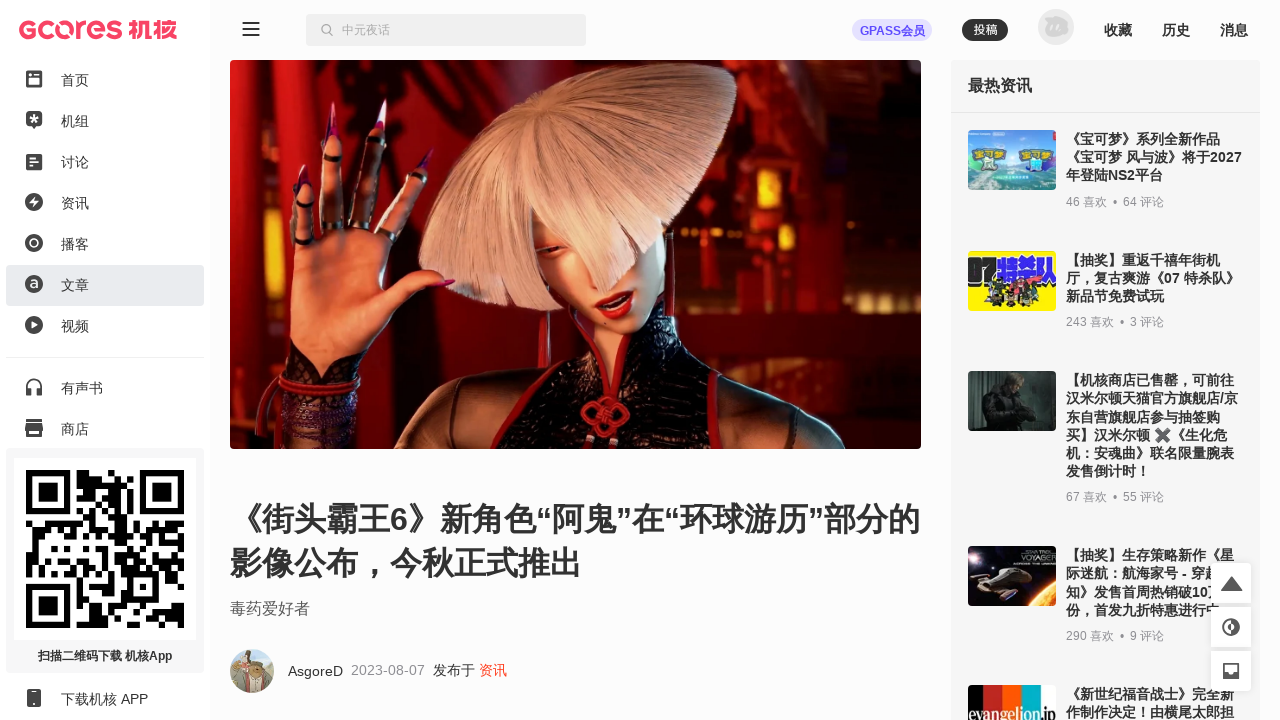

Retrieved page name attribute from app container
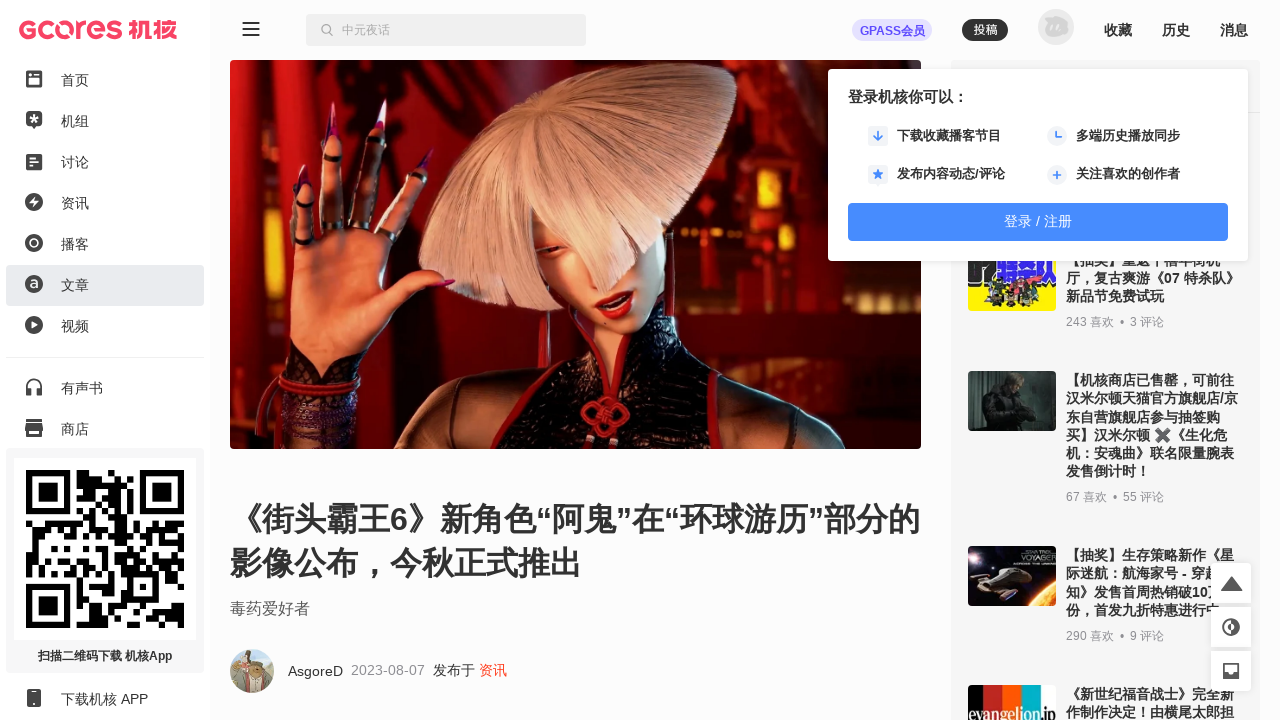

Verified page type is 'article'
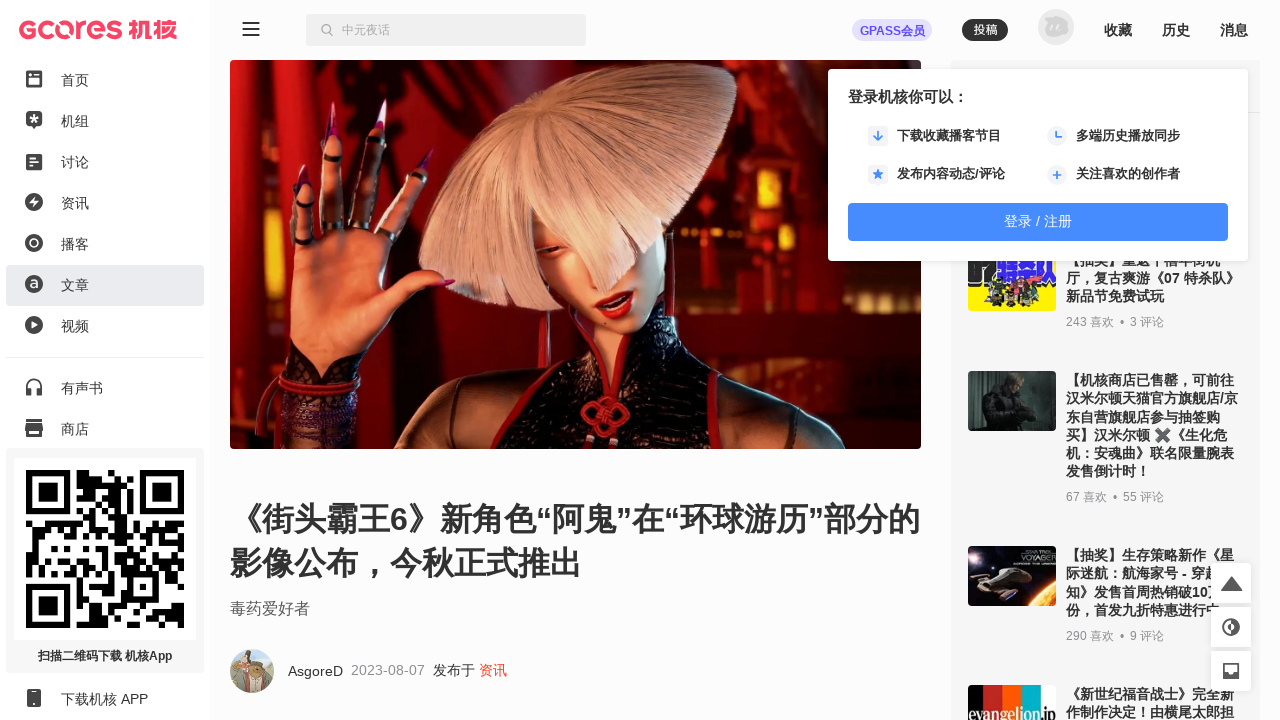

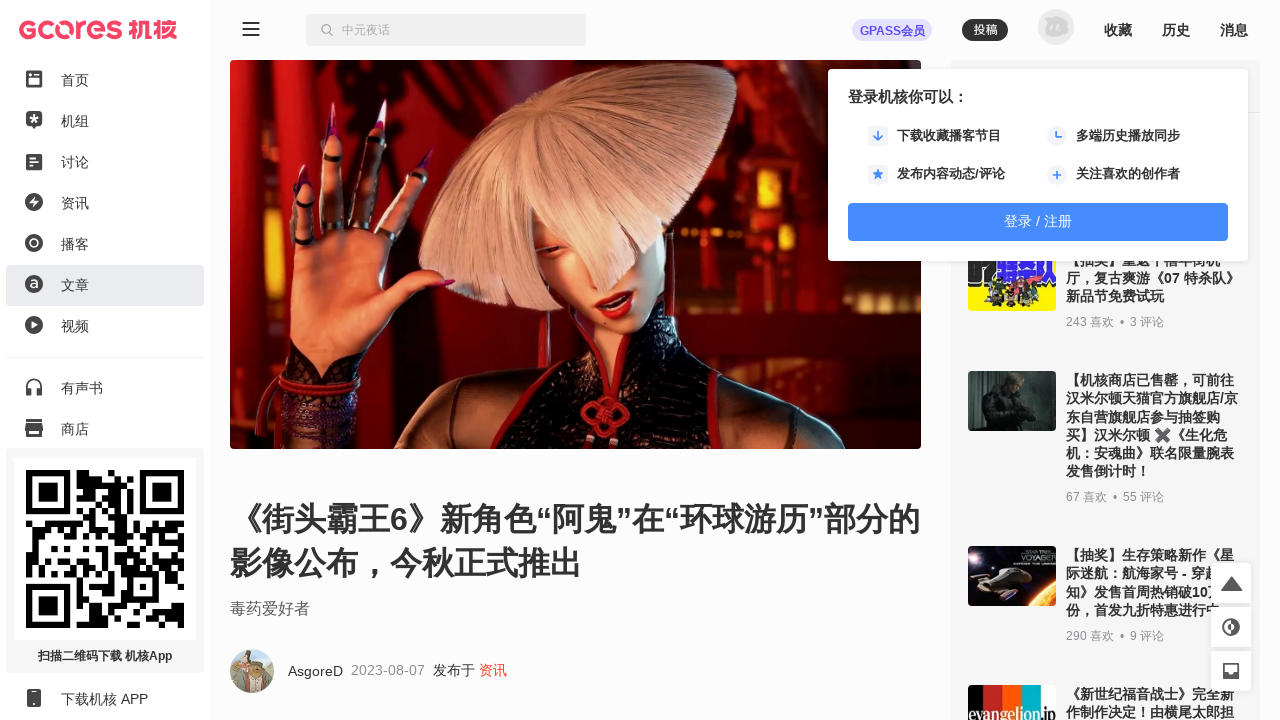